Navigates to a test automation practice blog, scrolls to a table, and verifies that the table data is accessible

Starting URL: https://testautomationpractice.blogspot.com/

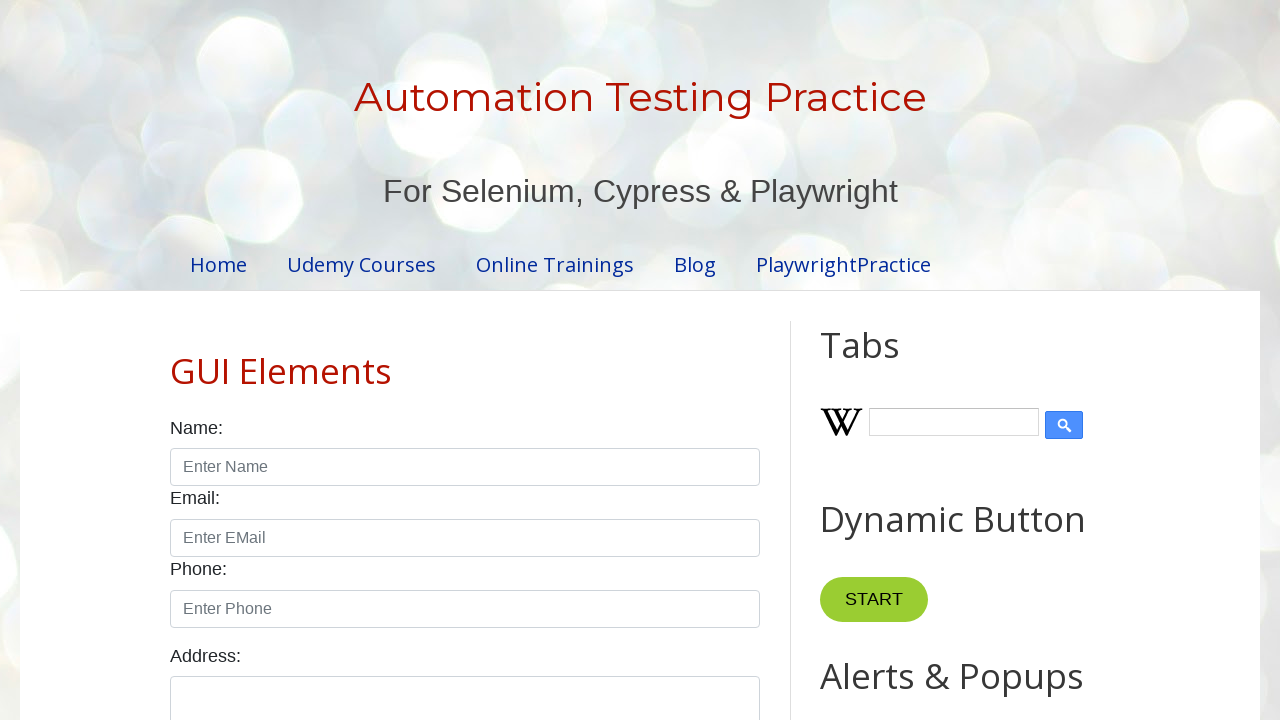

Scrolled to table section at position 1700
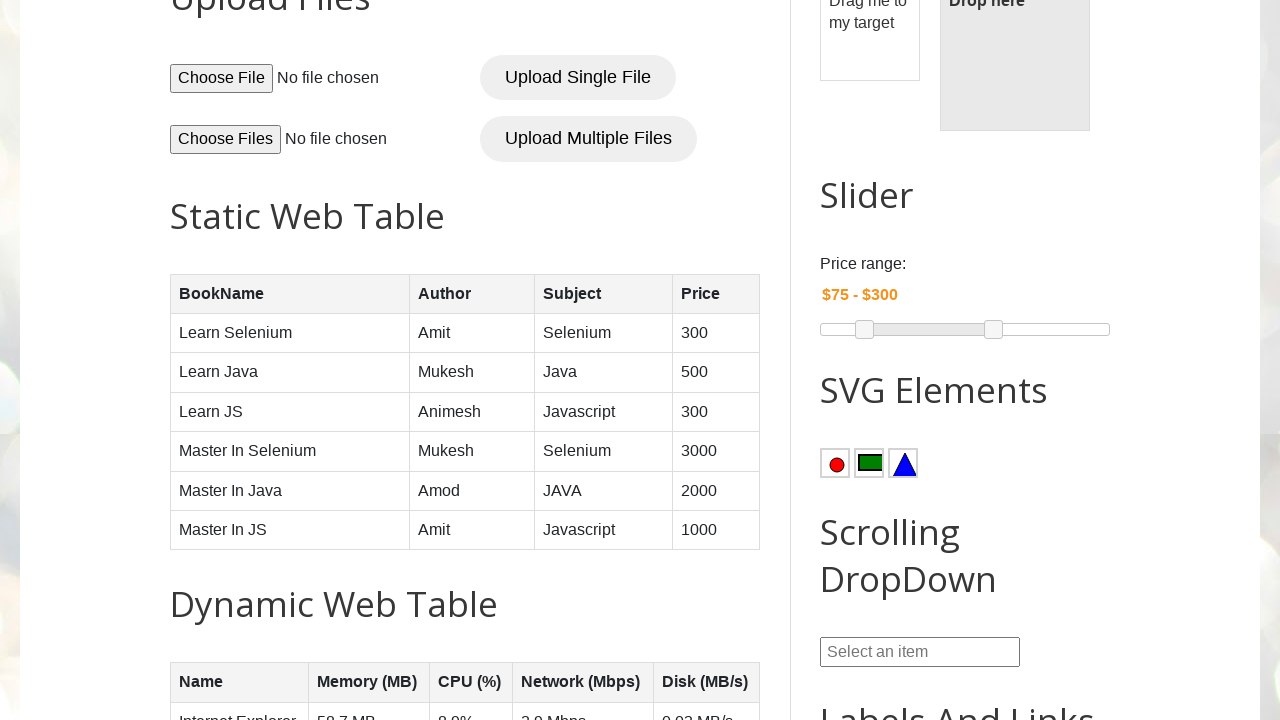

Table element is visible and loaded
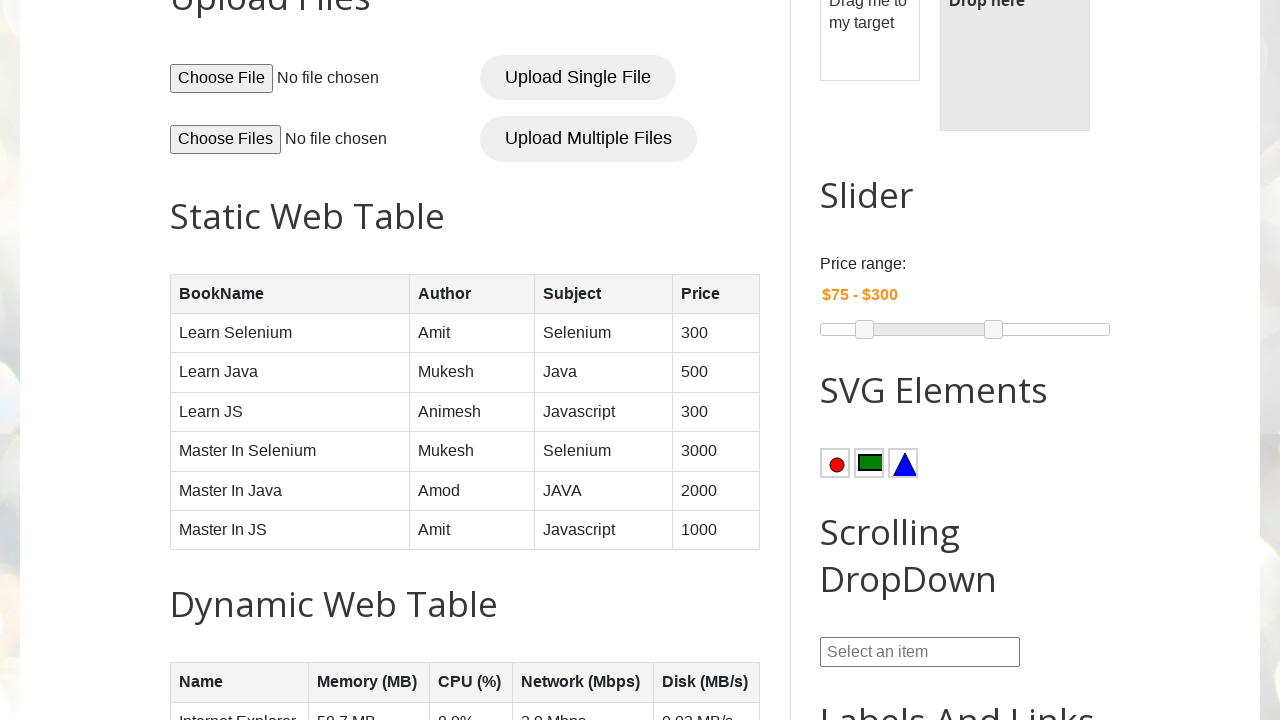

Table rows are present and accessible
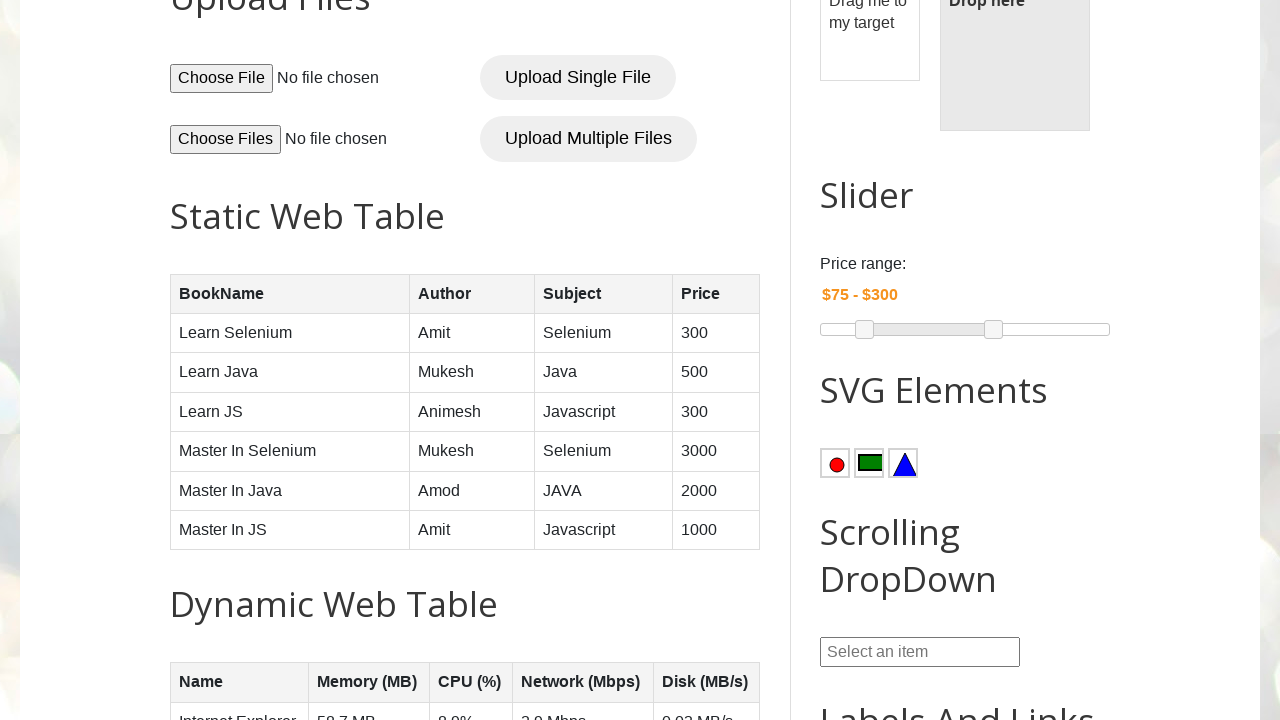

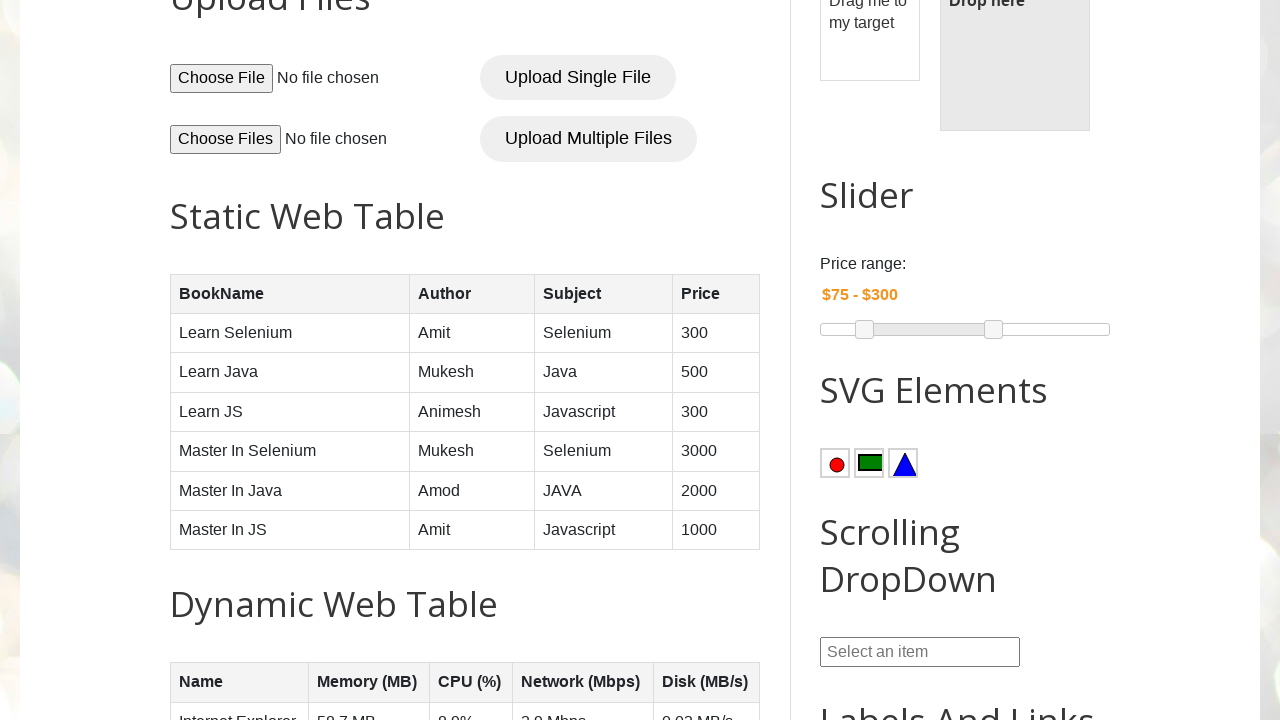